Tests file download functionality by clicking on a download link and verifying the file was downloaded

Starting URL: https://testcenter.techproeducation.com/index.php?page=file-download

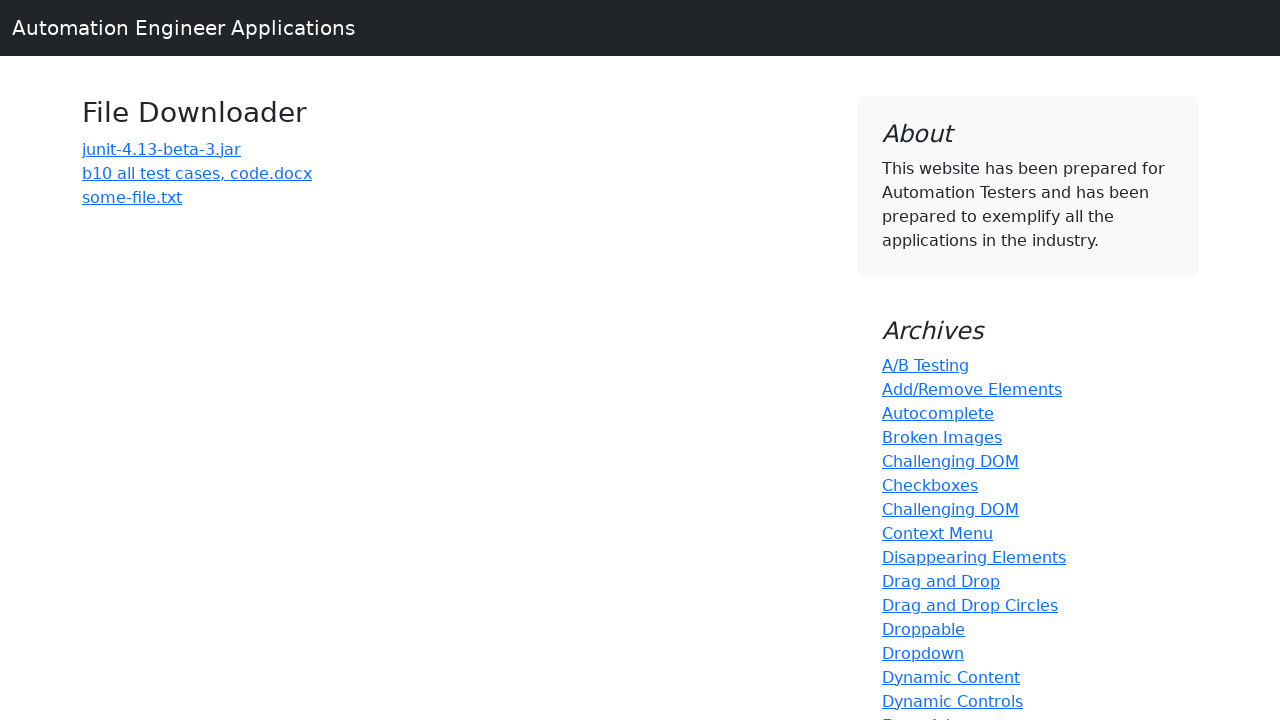

Navigated to file download page
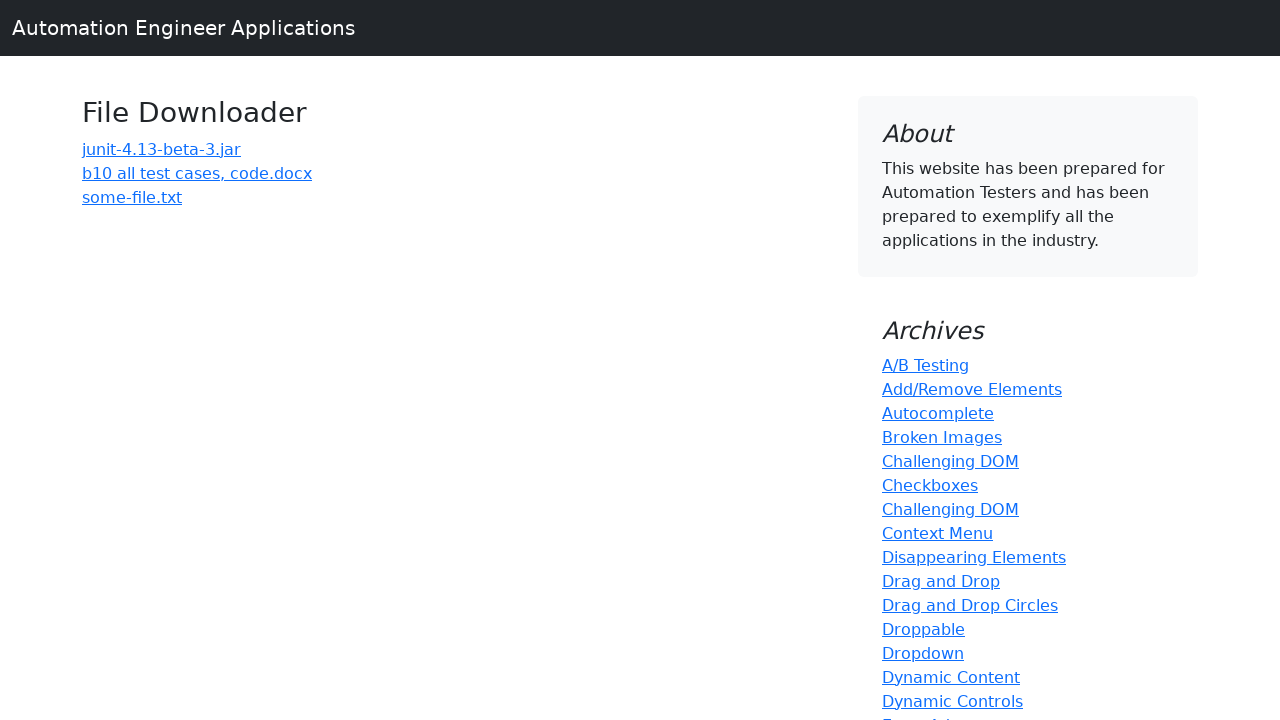

Clicked on download link for 'b10 all test cases, code.docx' at (197, 173) on xpath=//a[text()='b10 all test cases, code.docx']
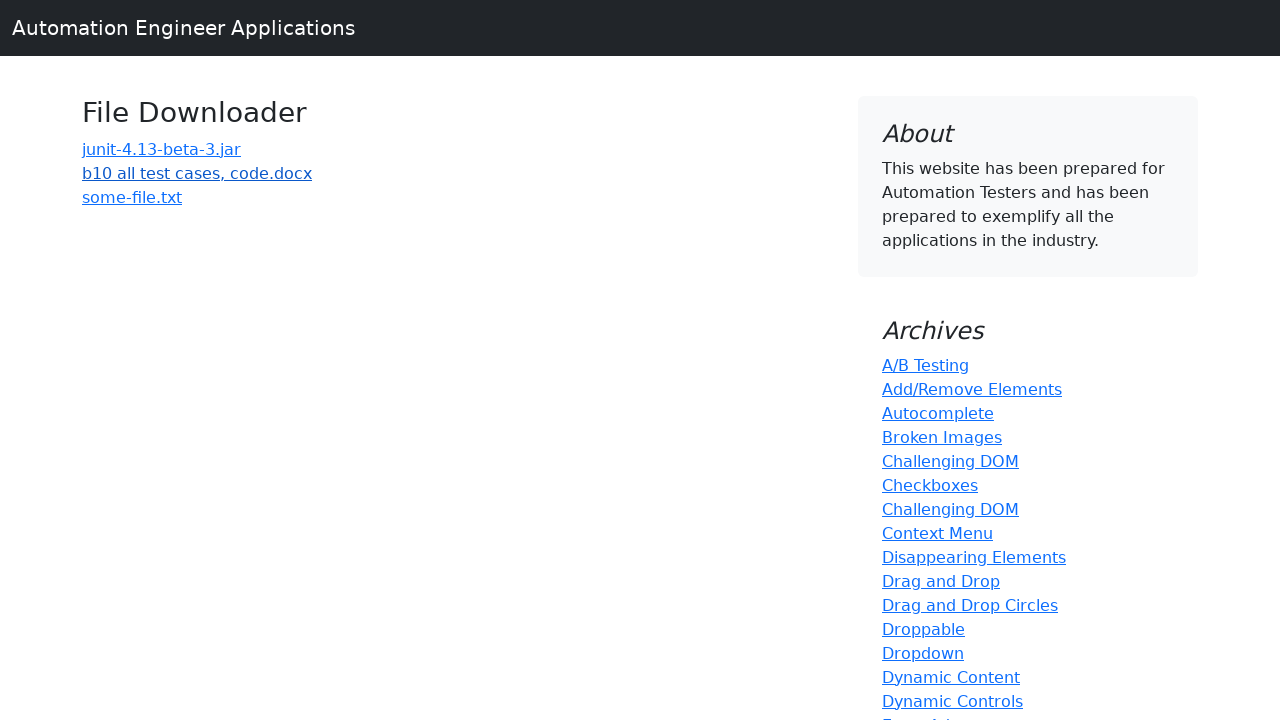

Waited 2 seconds for file download to complete
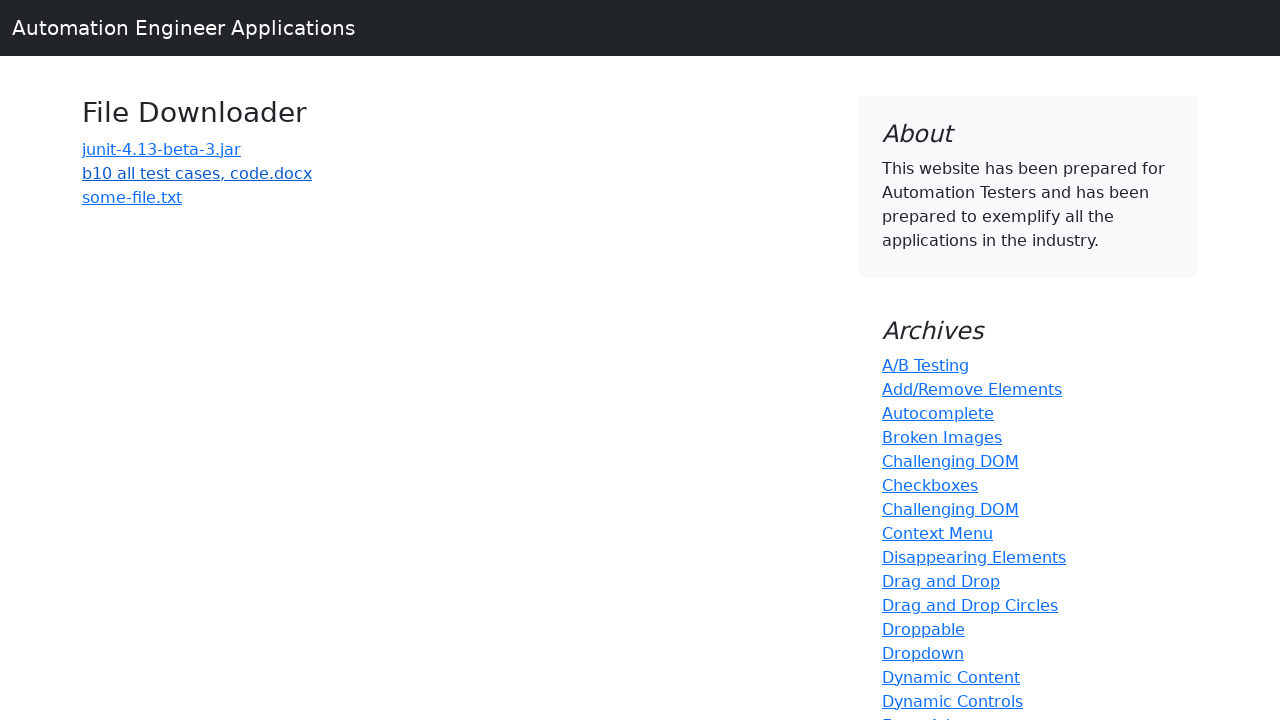

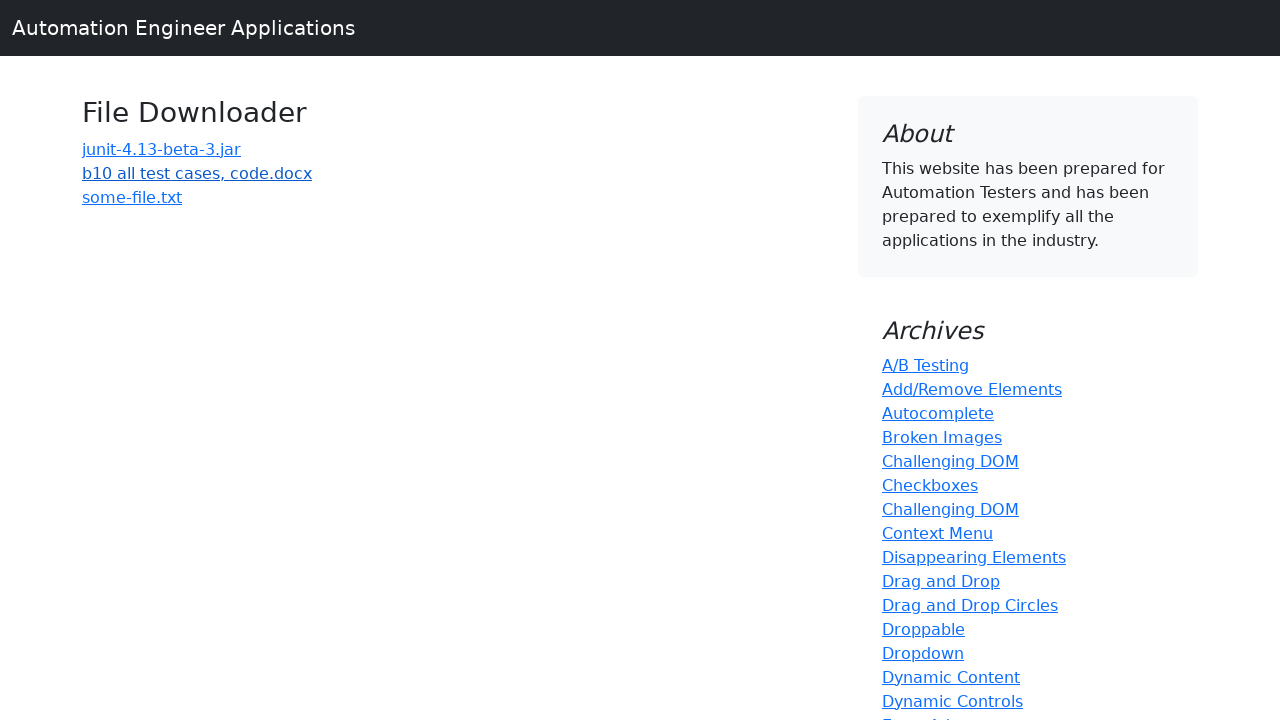